Tests unmarking items as complete by unchecking their checkboxes

Starting URL: https://demo.playwright.dev/todomvc

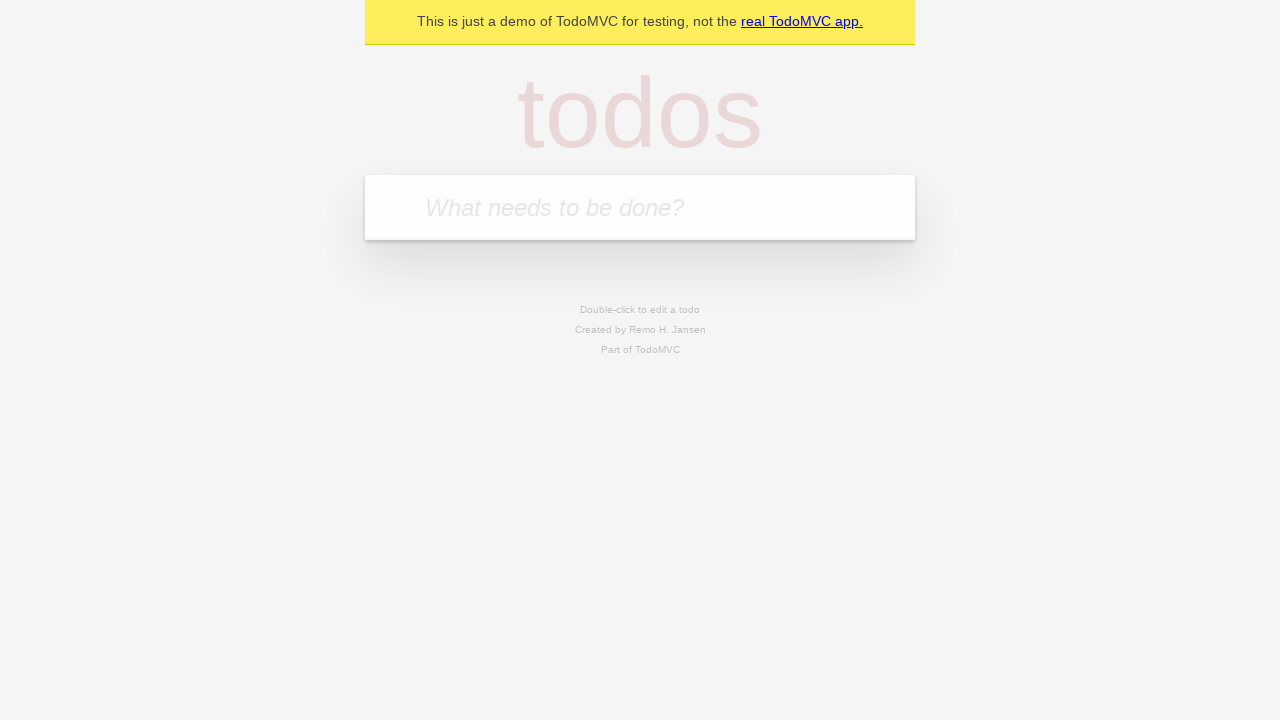

Filled input field with 'buy some cheese' on internal:attr=[placeholder="What needs to be done?"i]
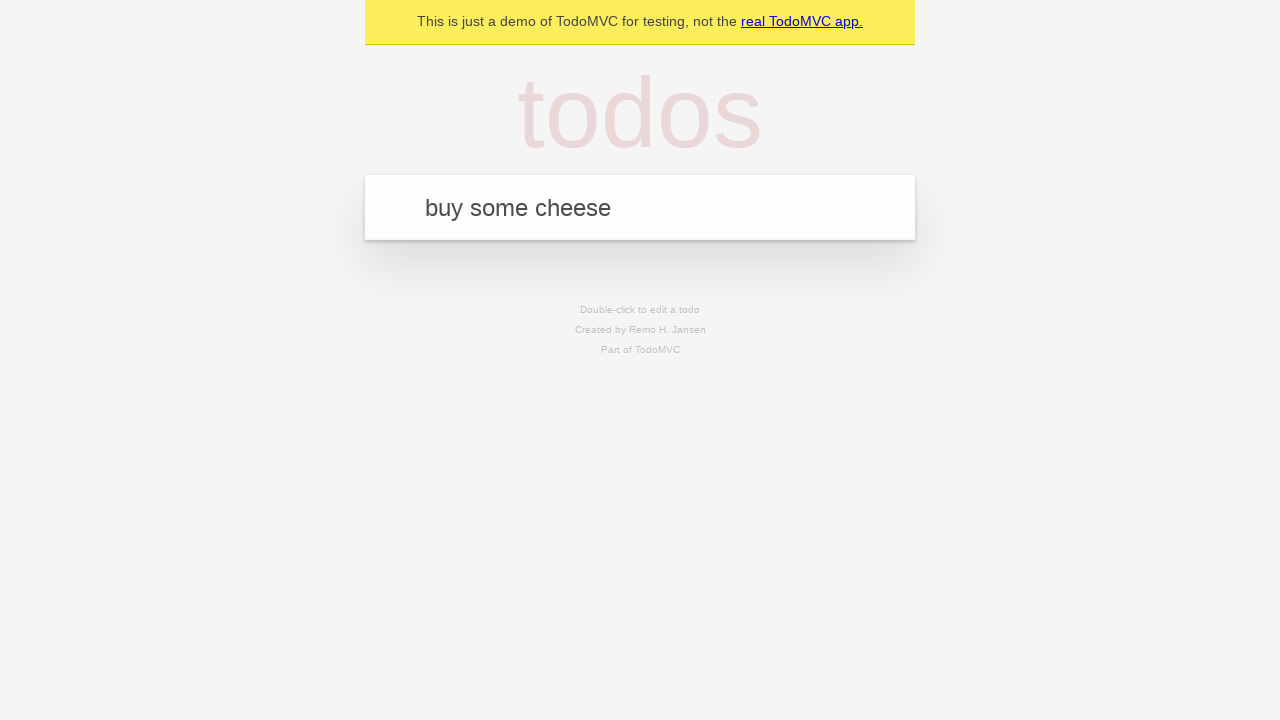

Pressed Enter to add first todo item on internal:attr=[placeholder="What needs to be done?"i]
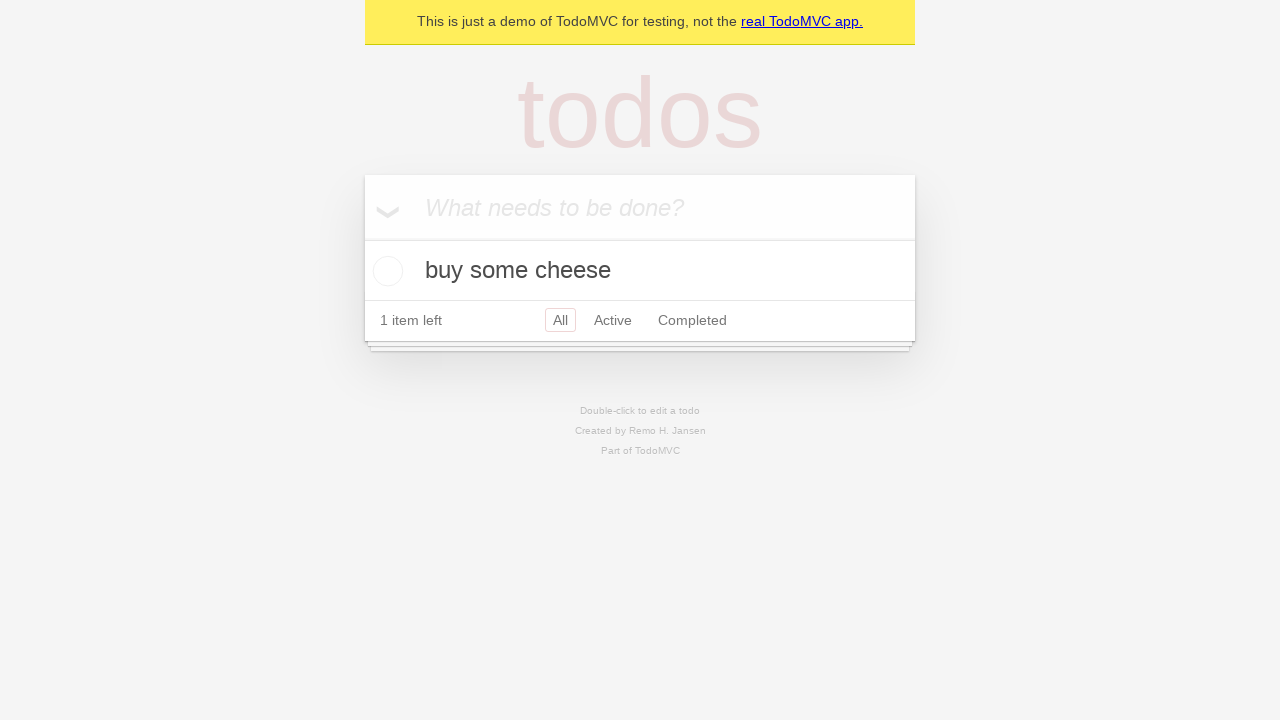

Filled input field with 'feed the cat' on internal:attr=[placeholder="What needs to be done?"i]
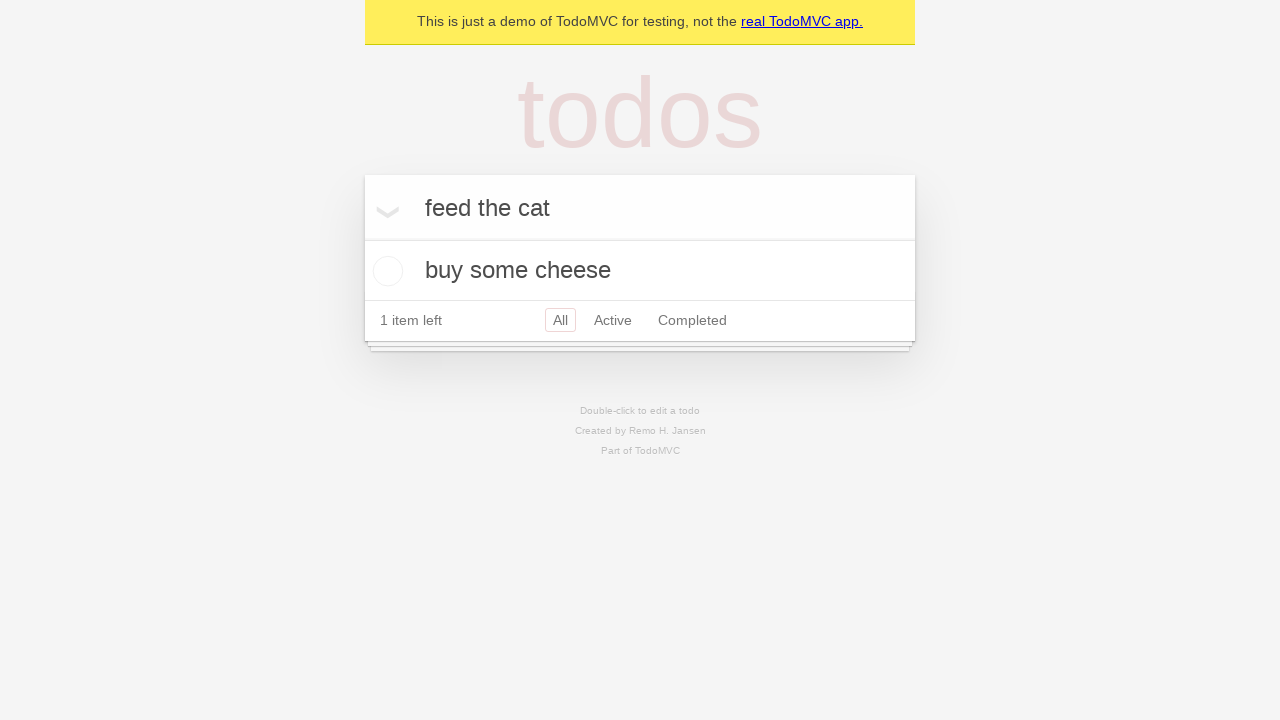

Pressed Enter to add second todo item on internal:attr=[placeholder="What needs to be done?"i]
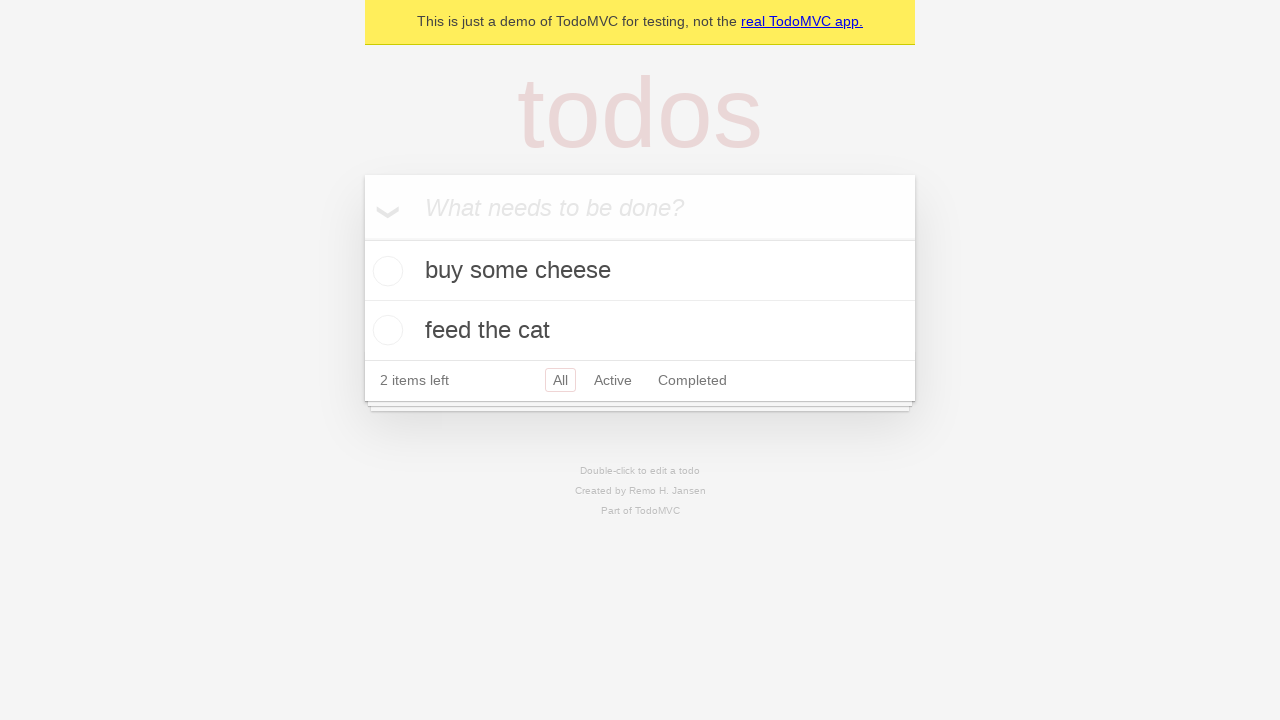

Checked checkbox for first todo item to mark it complete at (385, 271) on internal:testid=[data-testid="todo-item"s] >> nth=0 >> internal:role=checkbox
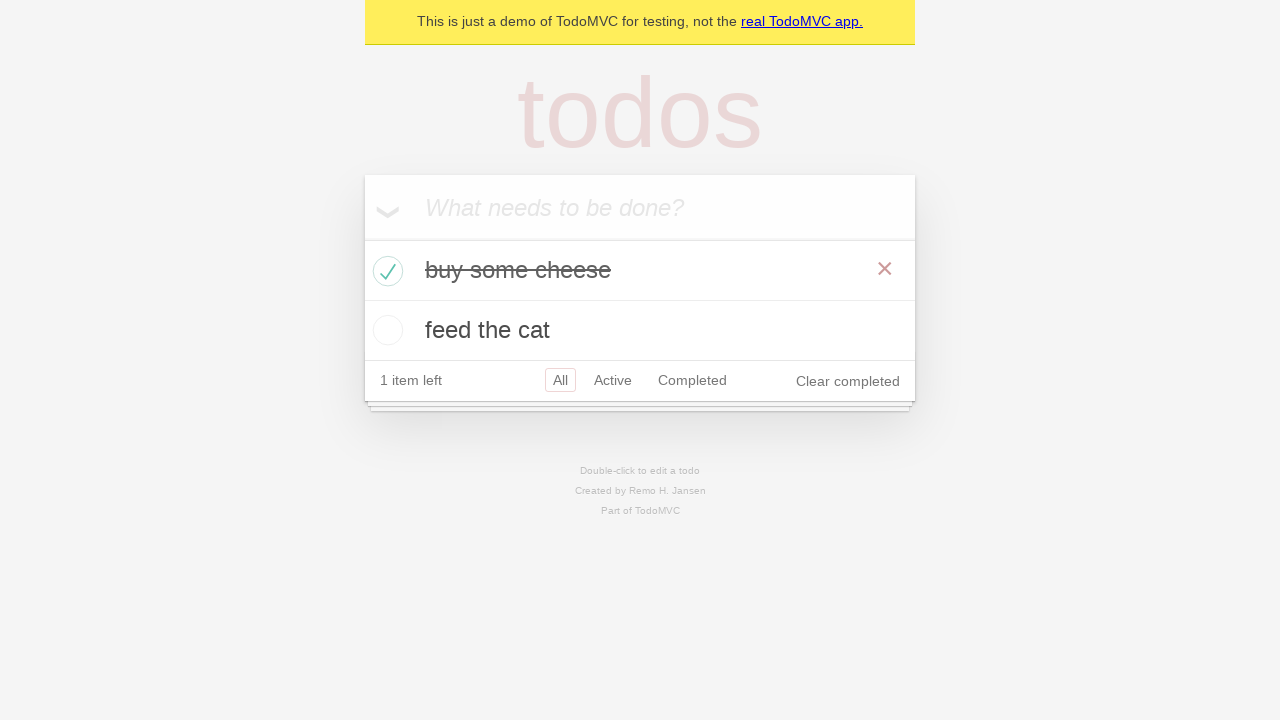

Unchecked checkbox for first todo item to mark it incomplete at (385, 271) on internal:testid=[data-testid="todo-item"s] >> nth=0 >> internal:role=checkbox
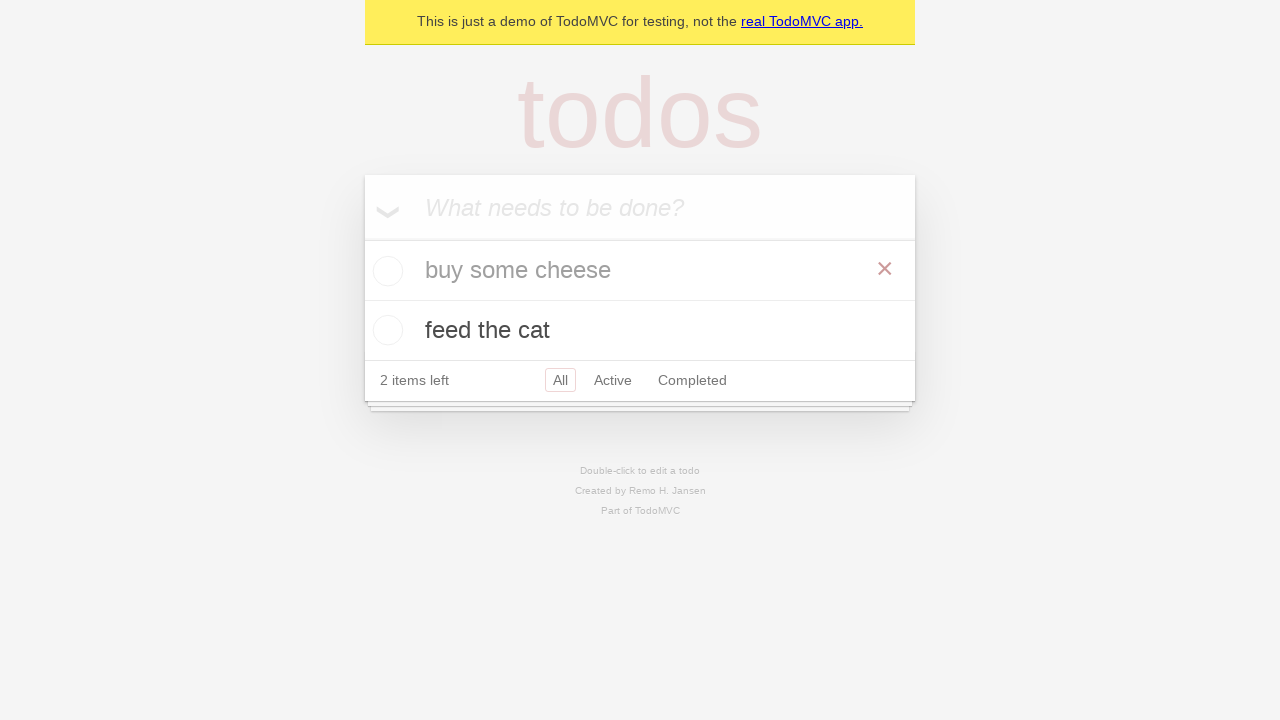

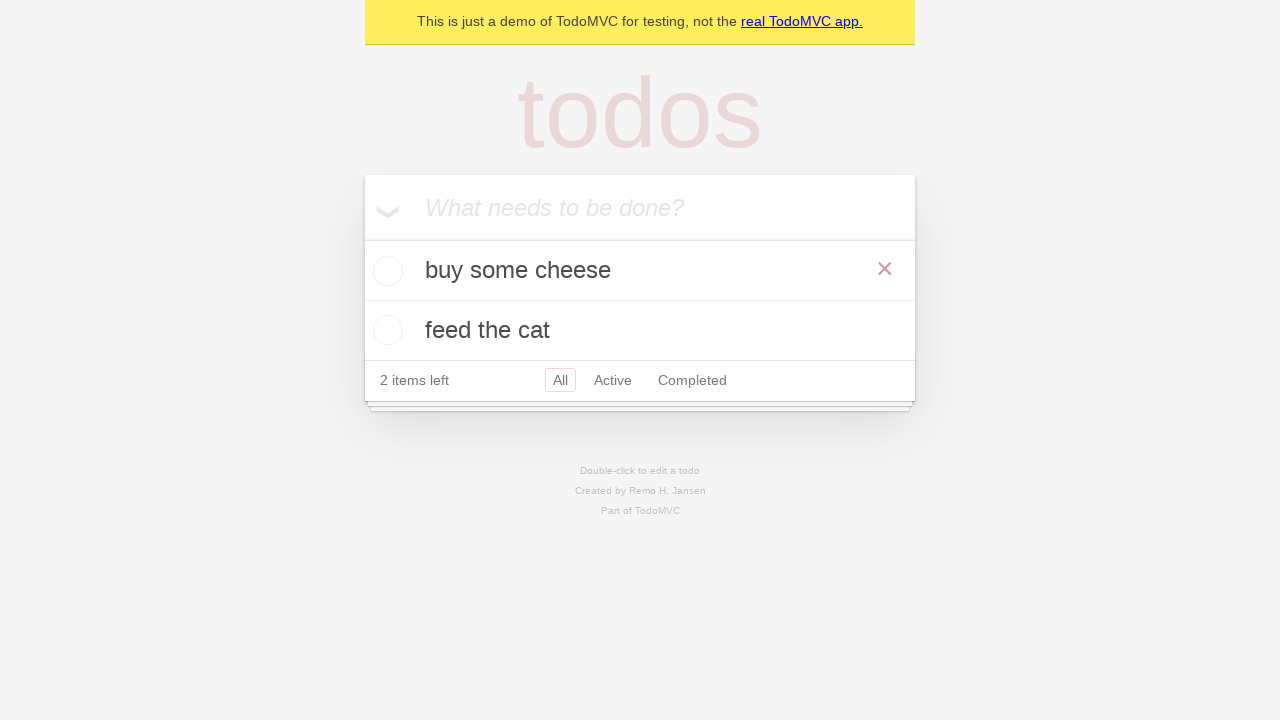